Tests a comprehensive web form by filling various input types including text fields, password, textarea, radio buttons, checkboxes, color picker, date picker, range slider, datalist dropdown, and select dropdown, then submits the form.

Starting URL: https://bonigarcia.dev/selenium-webdriver-java/

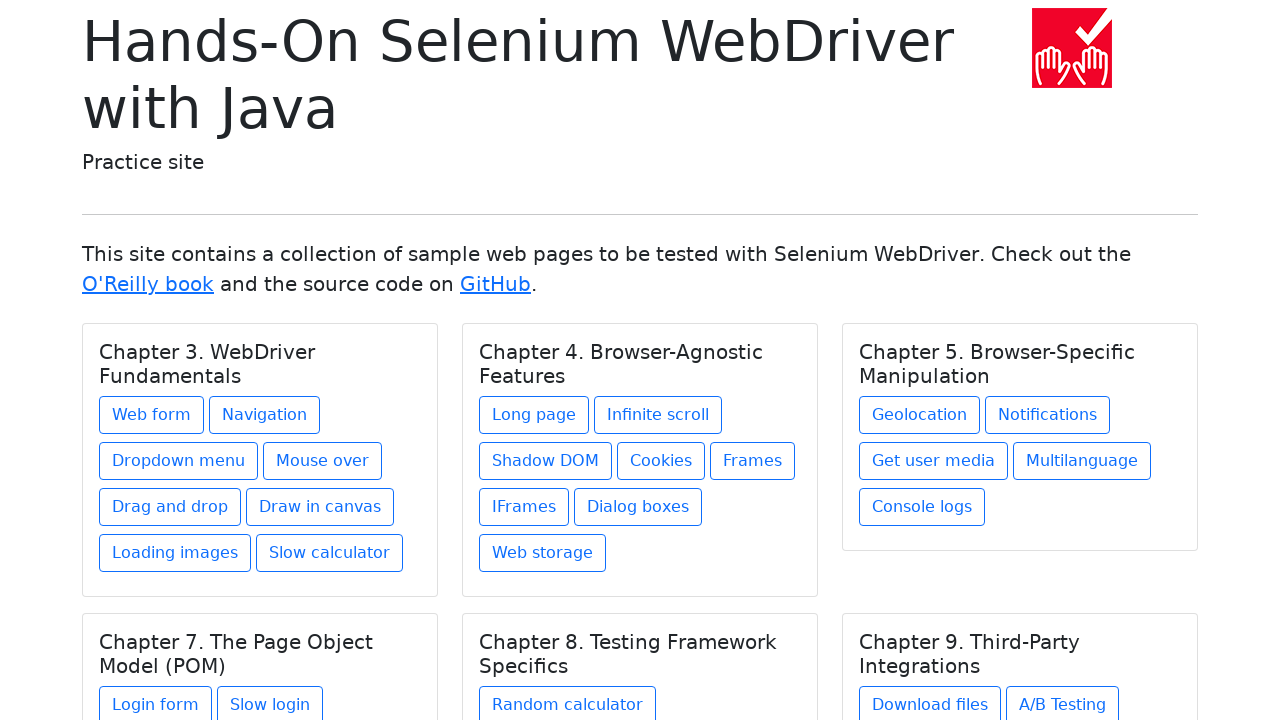

Clicked on 'Web form' link to navigate to the form page at (152, 415) on a:text('Web form')
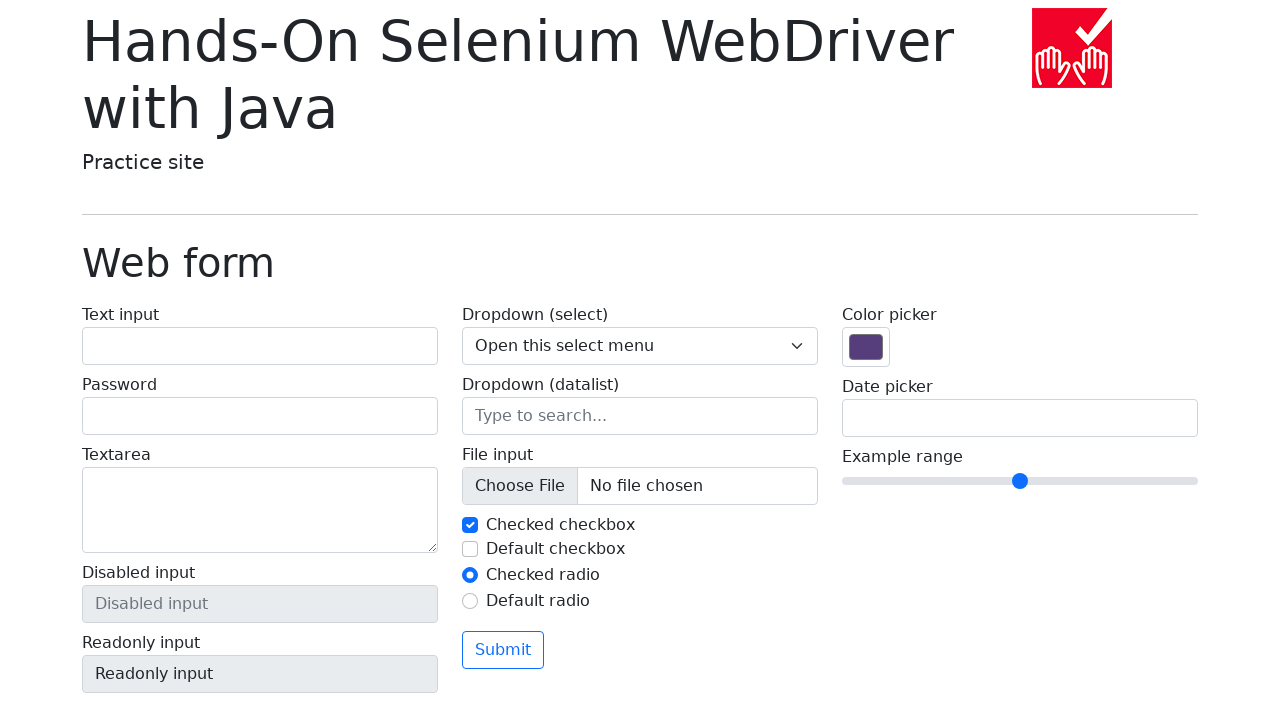

Filled text input field with 'Isabela_Text' on #my-text-id
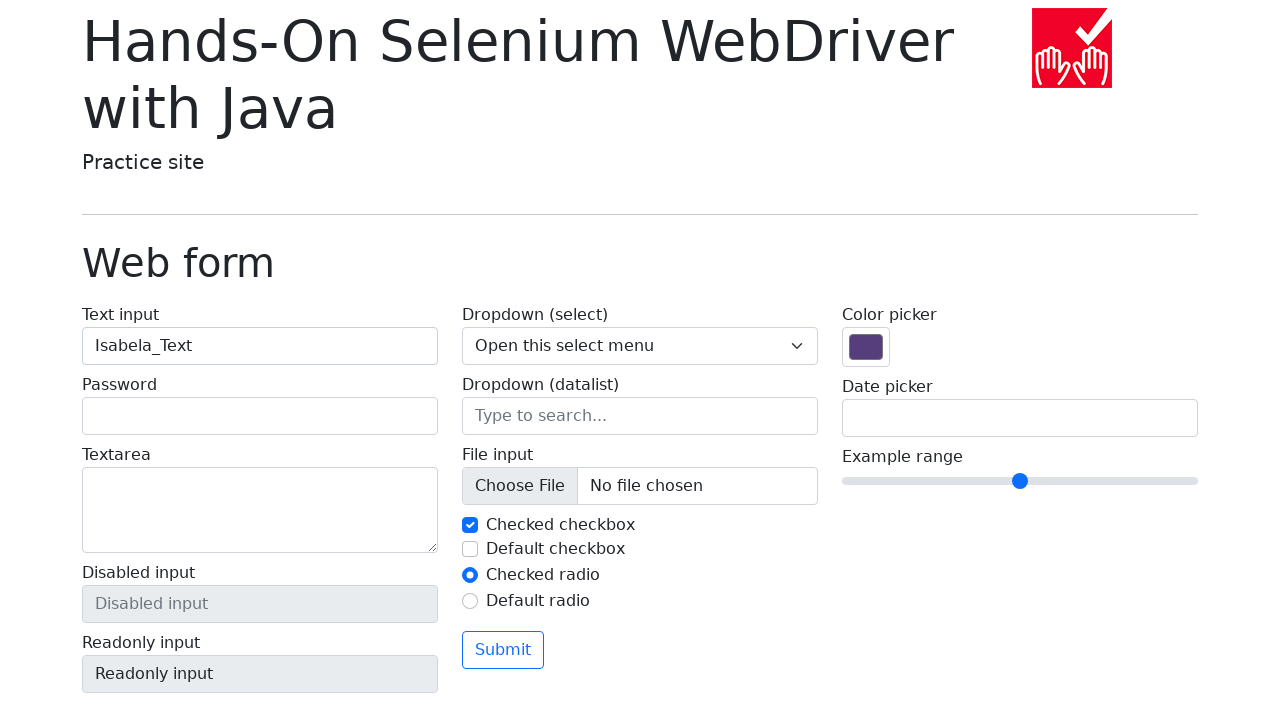

Filled password field with 'ISAbela12' on input[name='my-password']
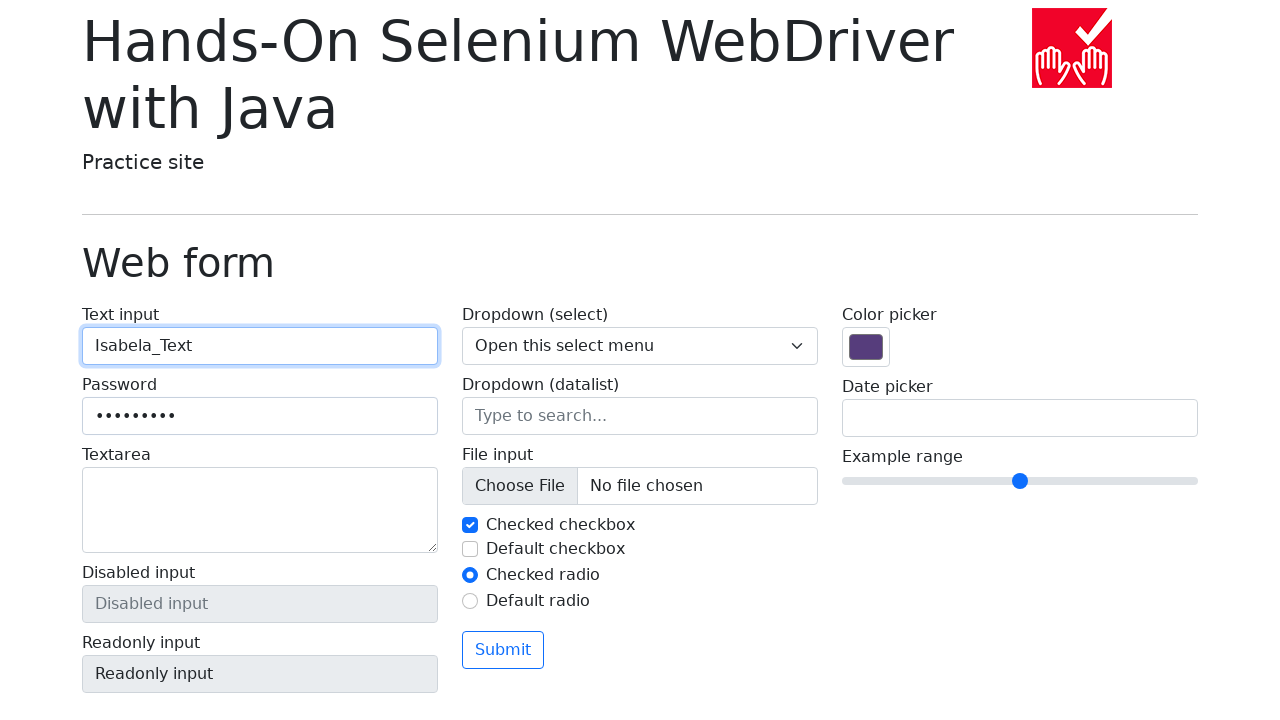

Filled textarea field with 'Hands-On Selenium WebDriver with Java' on textarea[name='my-textarea']
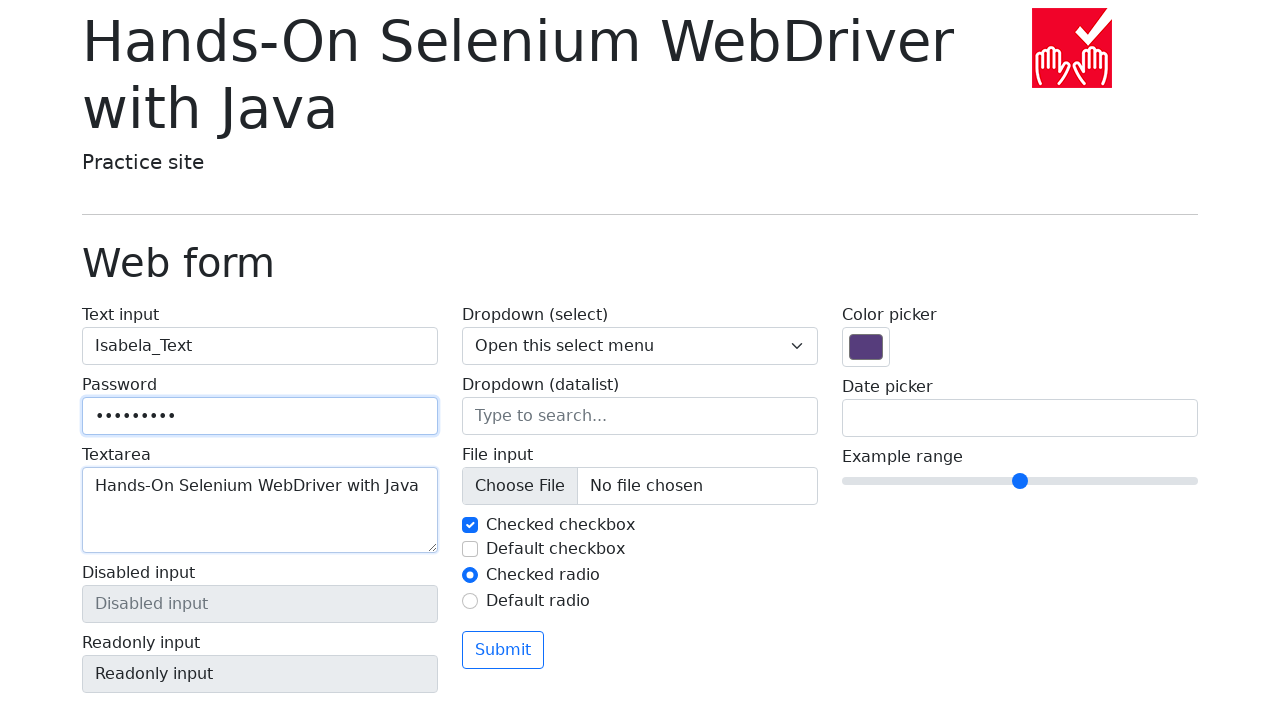

Selected radio button option 'my-radio-2' at (470, 601) on #my-radio-2
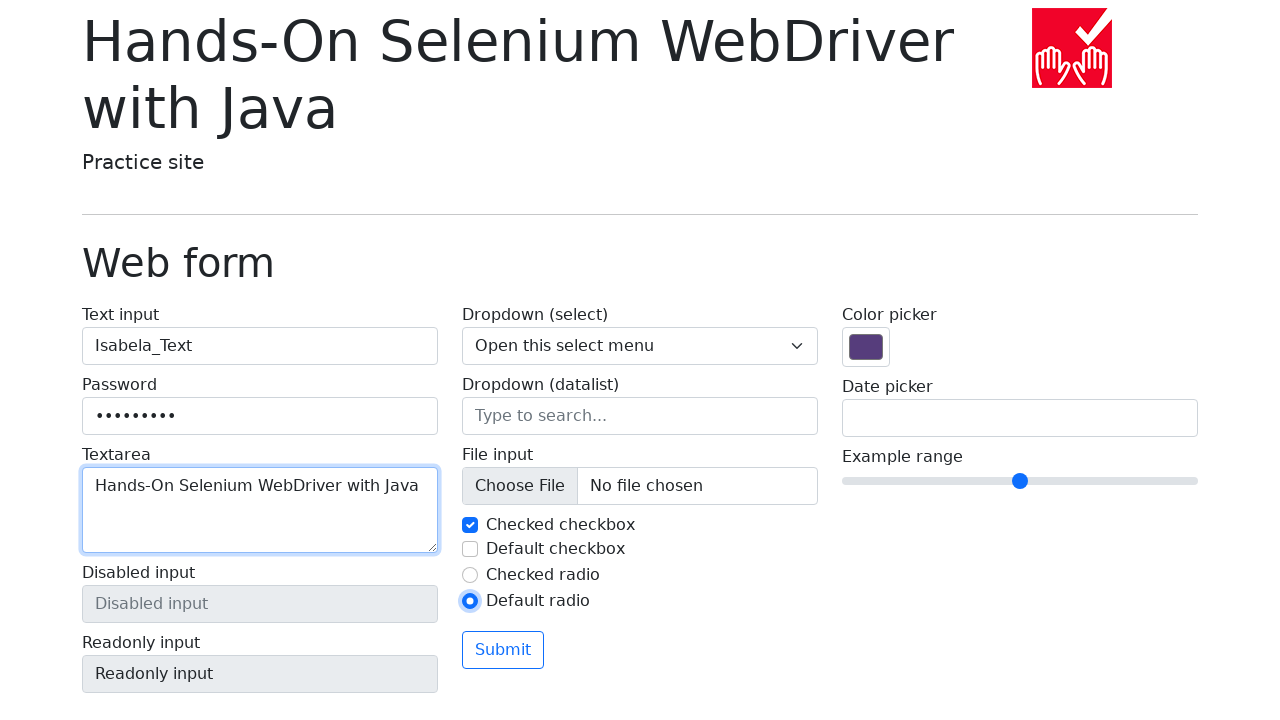

Checked checkbox 'my-check-2' at (470, 549) on #my-check-2
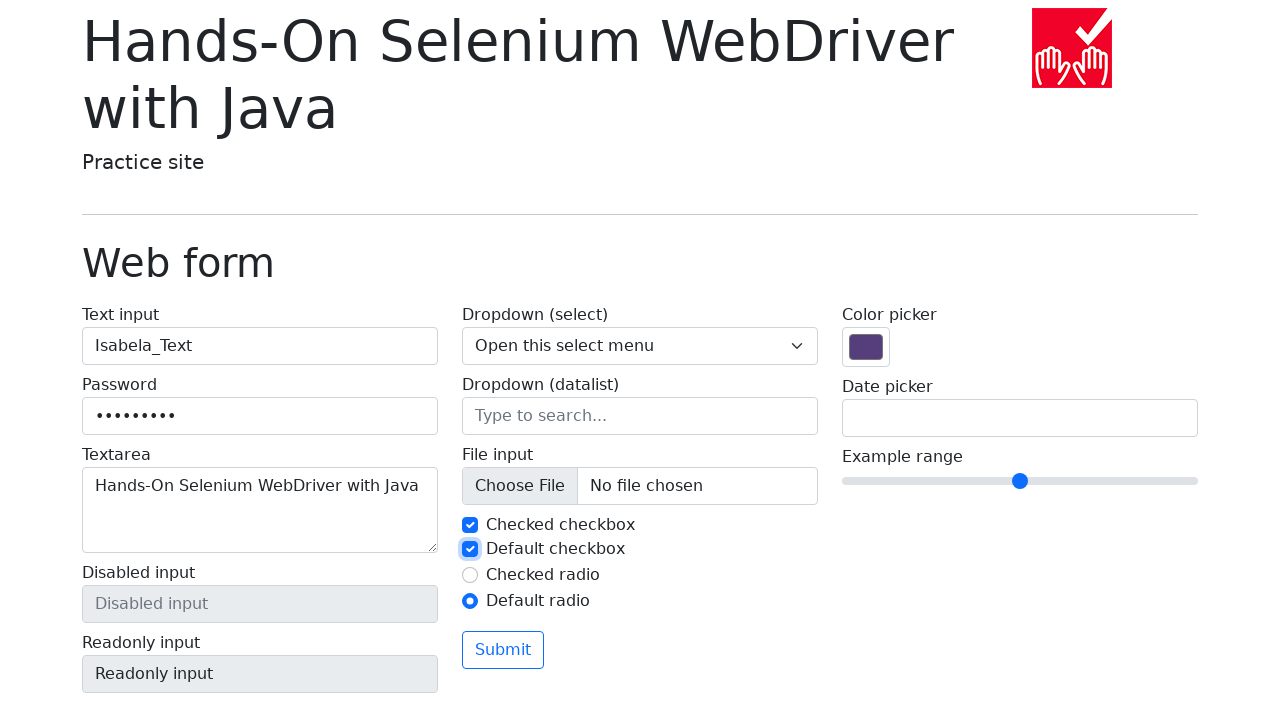

Set color picker to green (#00ff00) on input[name='my-colors']
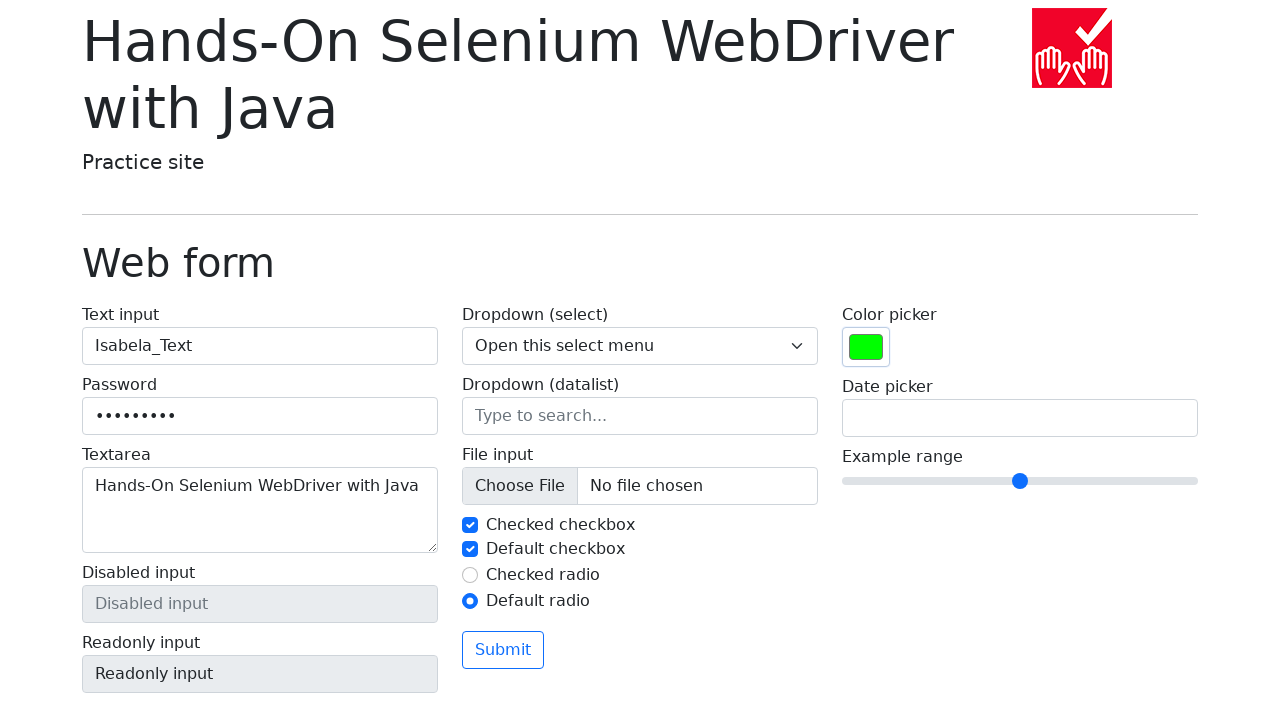

Set date picker to 09/19/2025 on input[name='my-date']
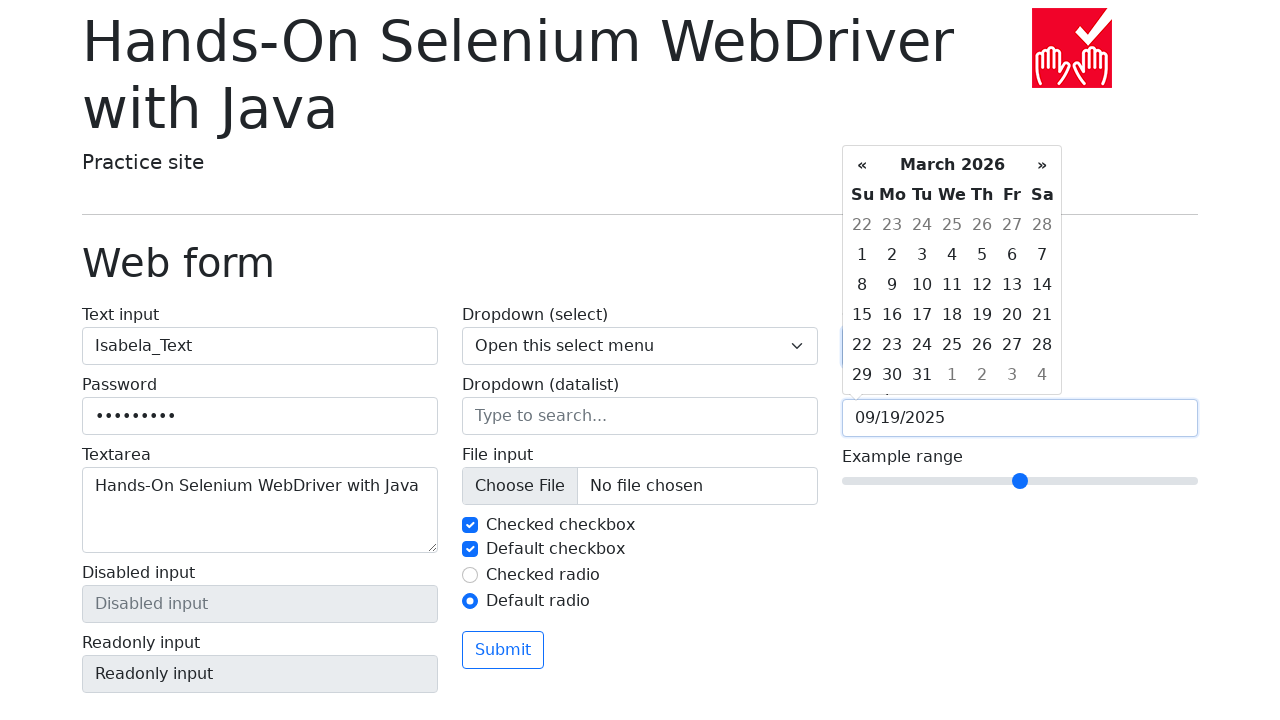

Set range slider value to 9
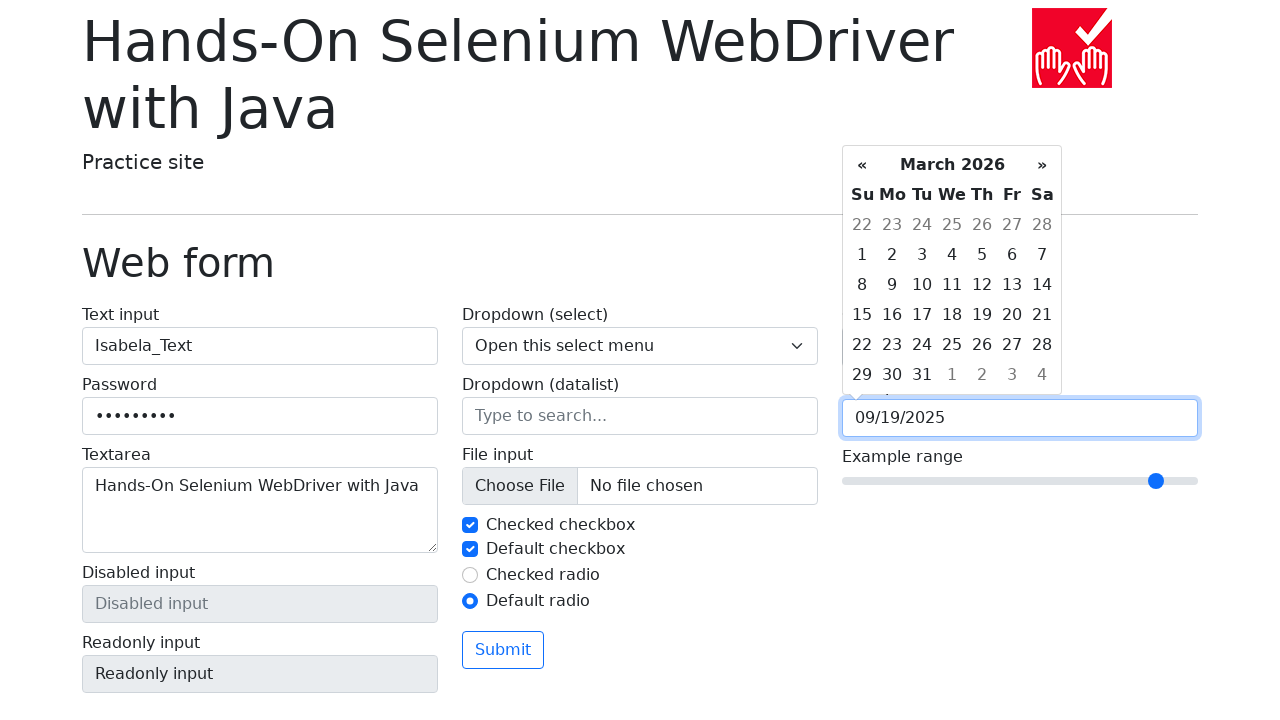

Filled datalist field with 'Seattle' on input[name='my-datalist']
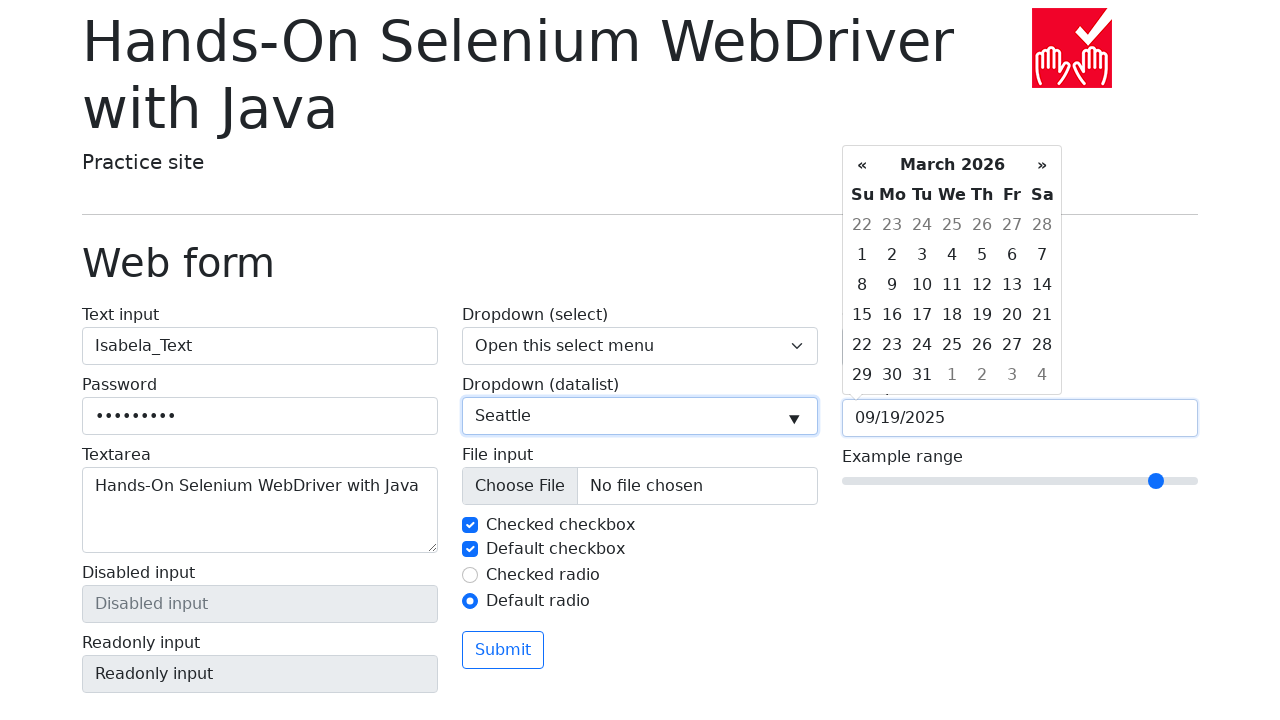

Pressed Tab to confirm datalist selection
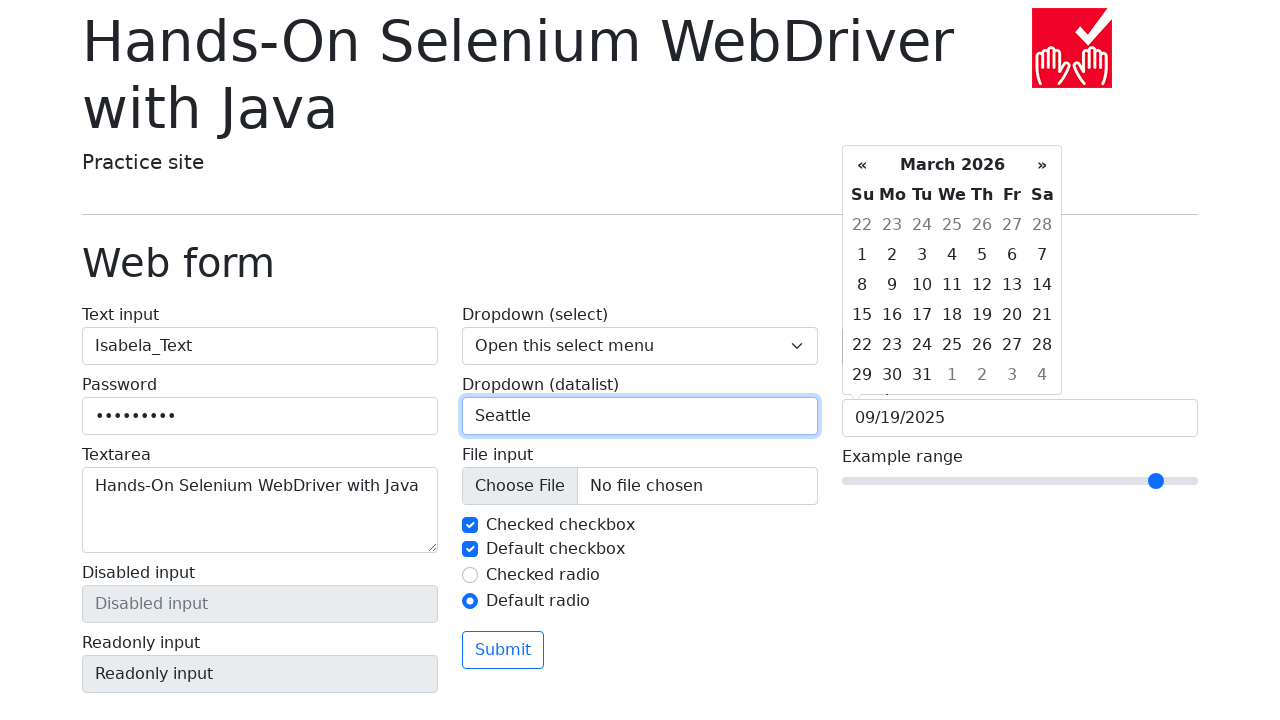

Selected first option from select dropdown on select[name='my-select']
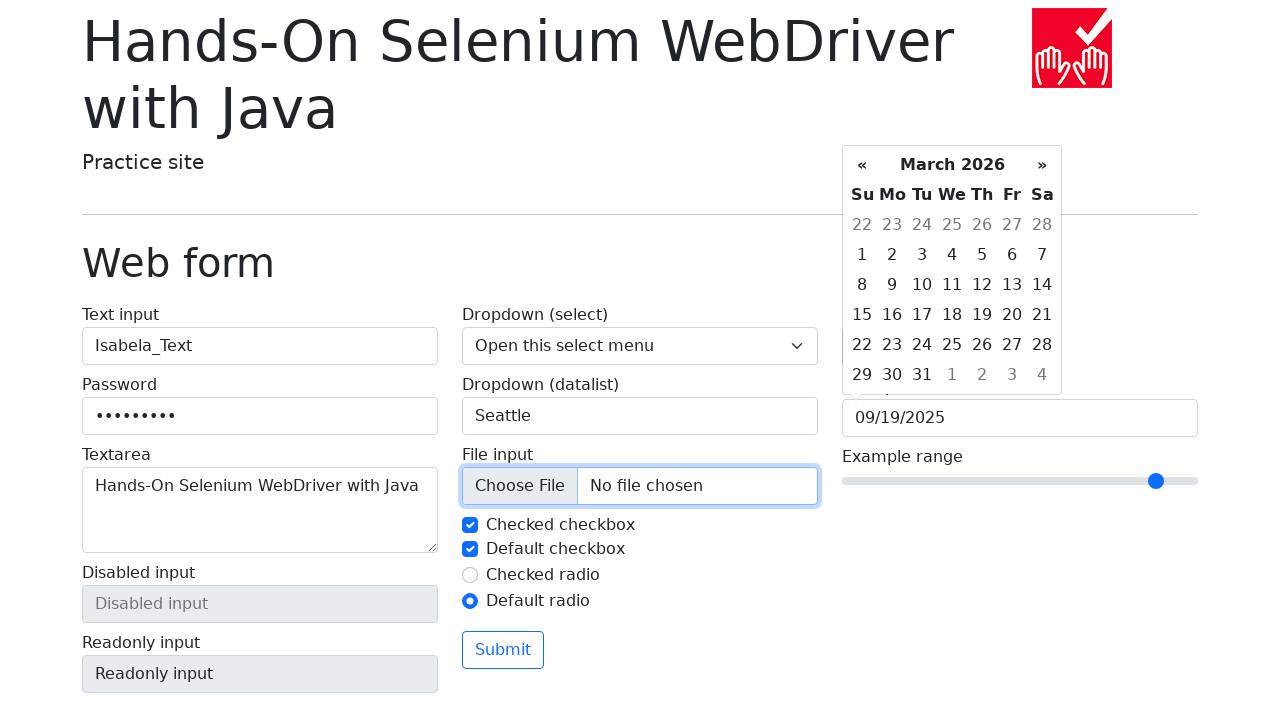

Clicked Submit button to submit the form at (503, 650) on button:text('Submit')
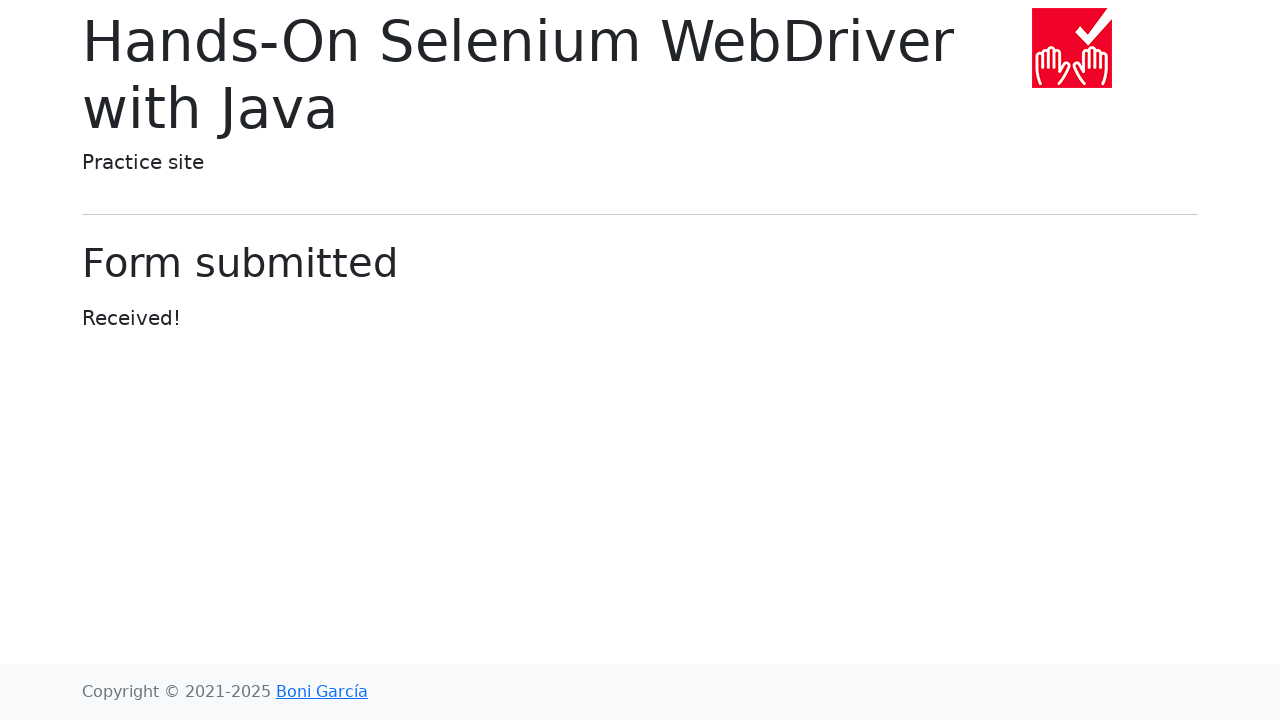

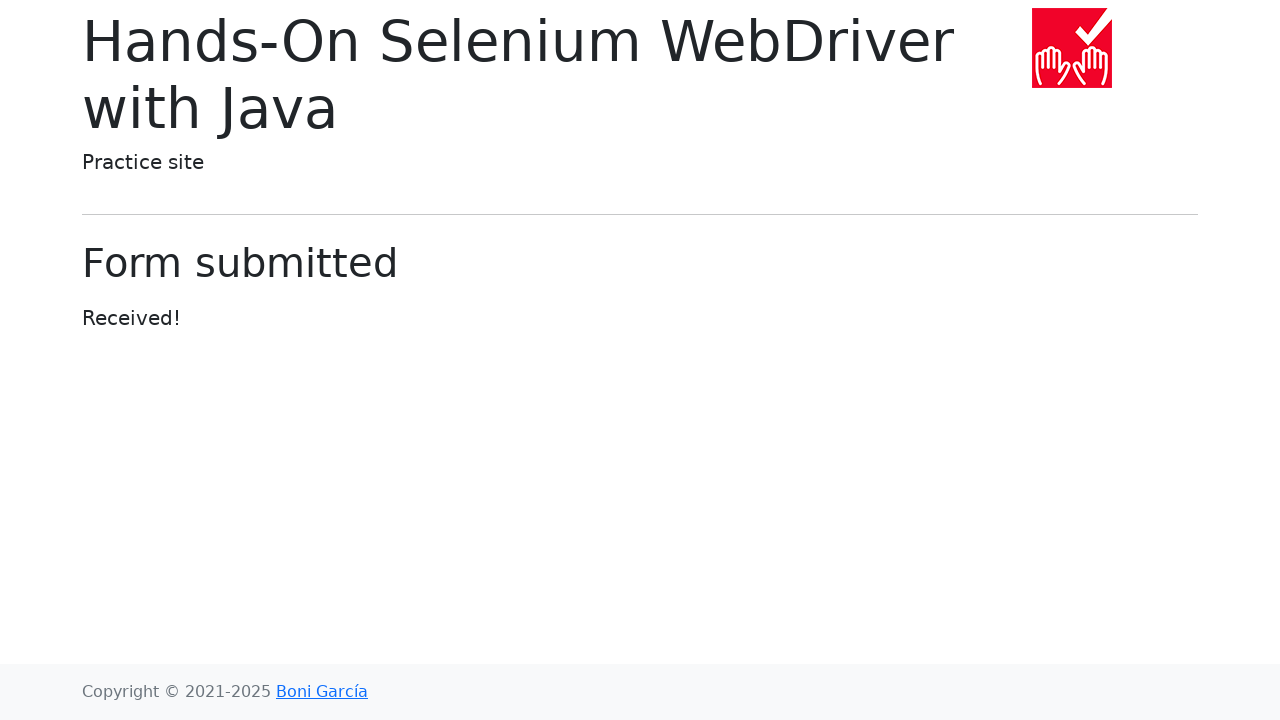